Tests radio button functionality on a registration form by verifying the radio button is displayed and enabled, then clicking it to select it and verifying the selection state changed.

Starting URL: http://demo.automationtesting.in/Register.html

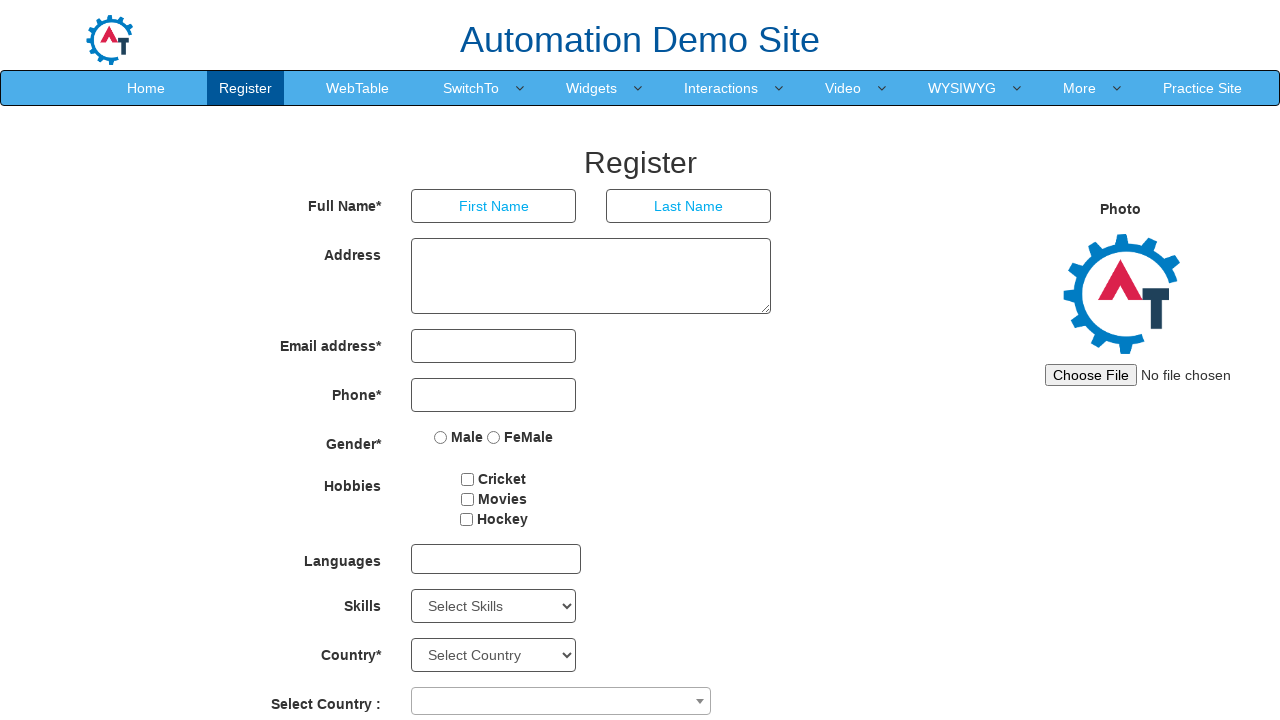

Verified radio button is visible on registration form
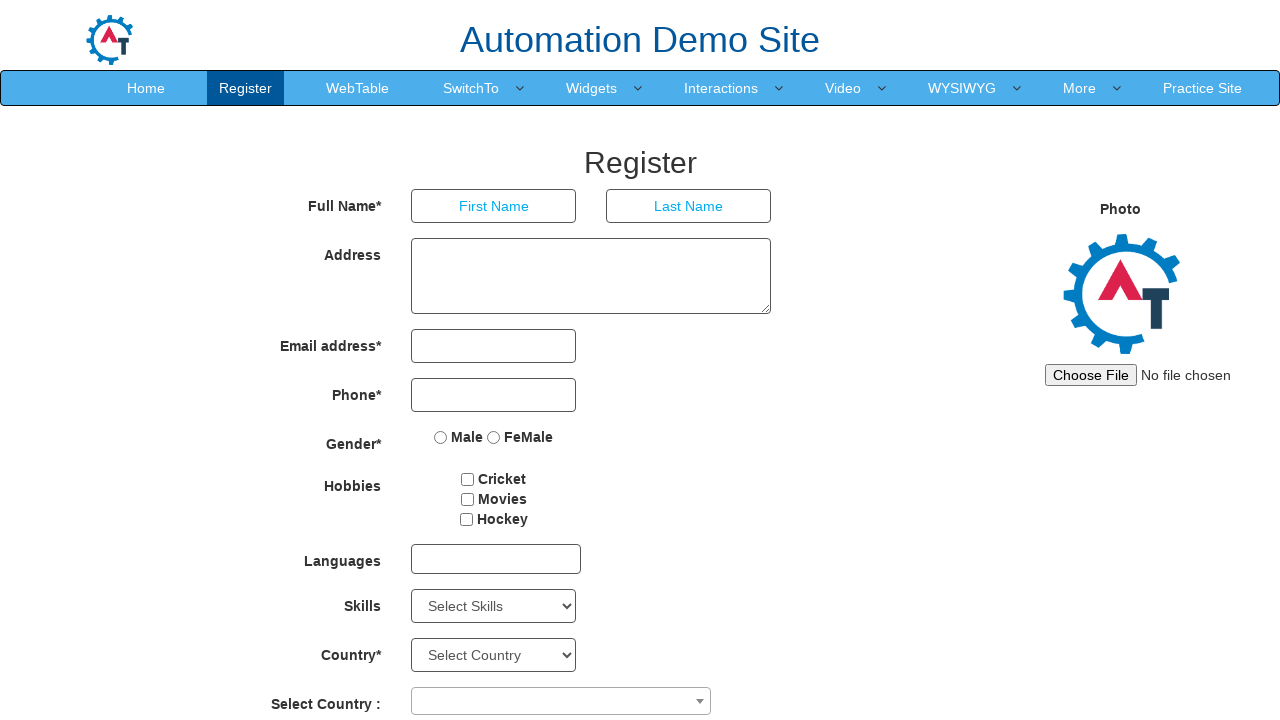

Verified radio button is enabled
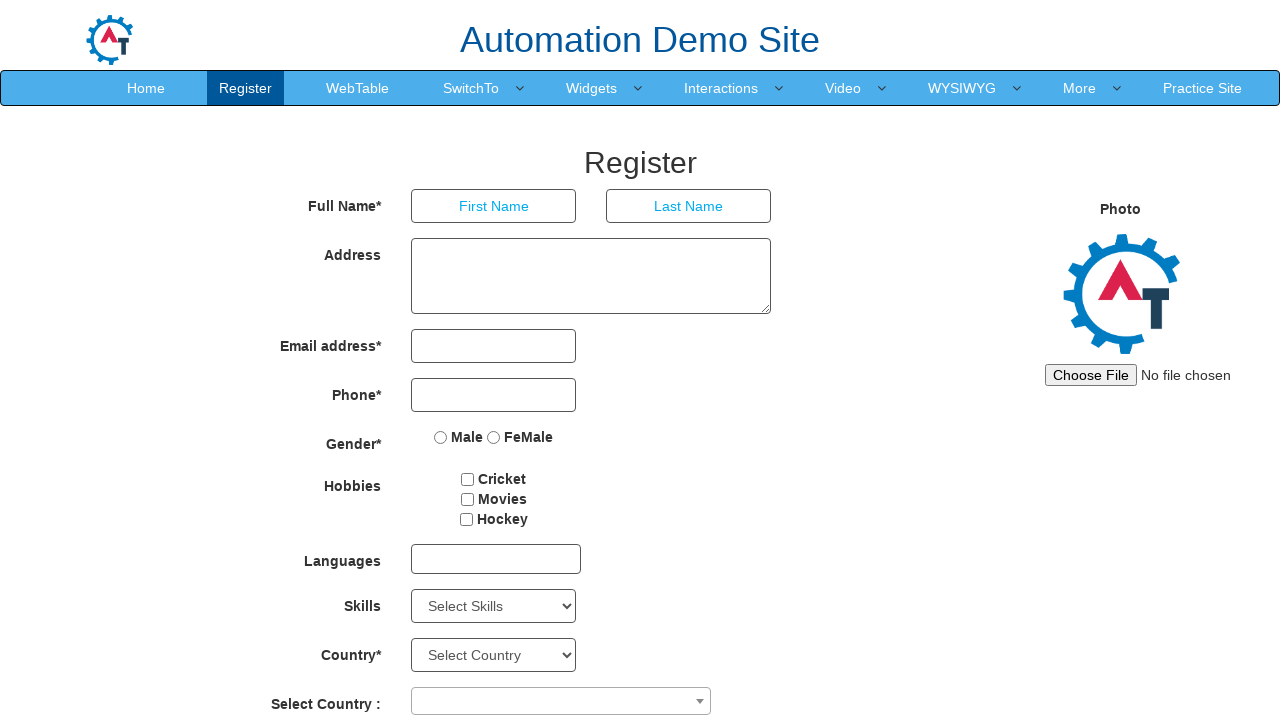

Checked initial selection state of radio button
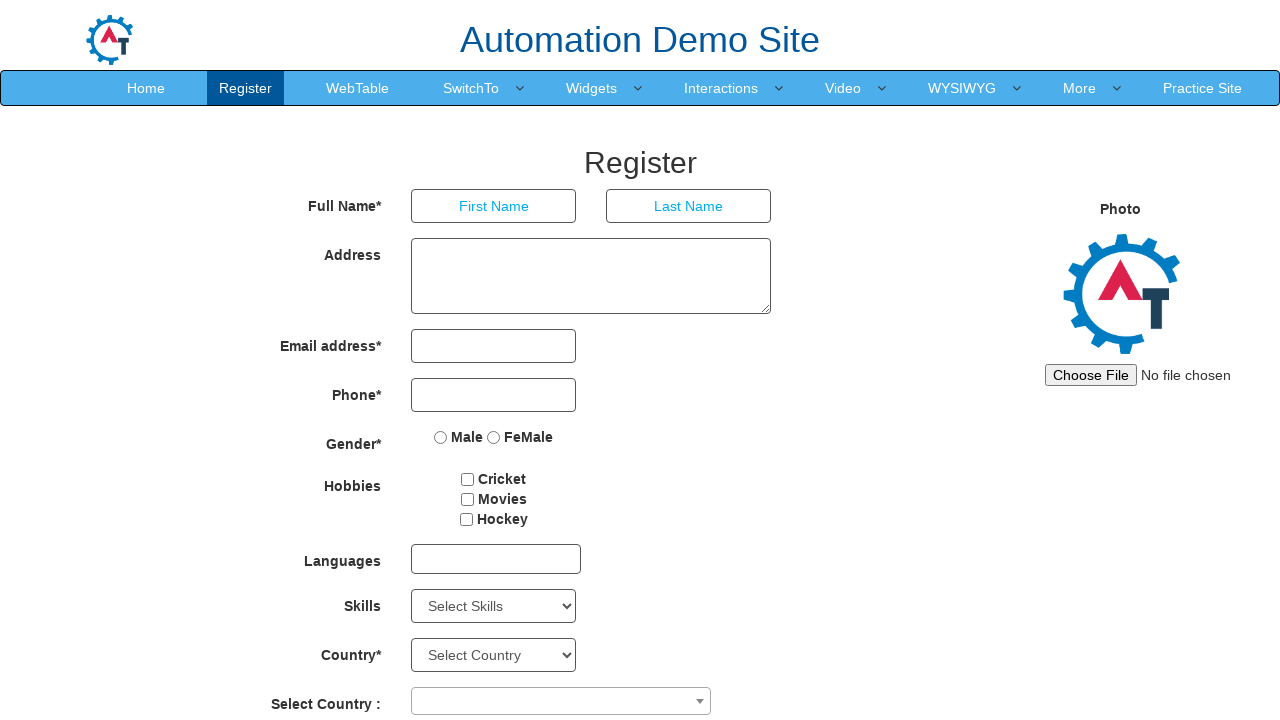

Clicked radio button to select it at (441, 437) on [name='radiooptions'] >> nth=0
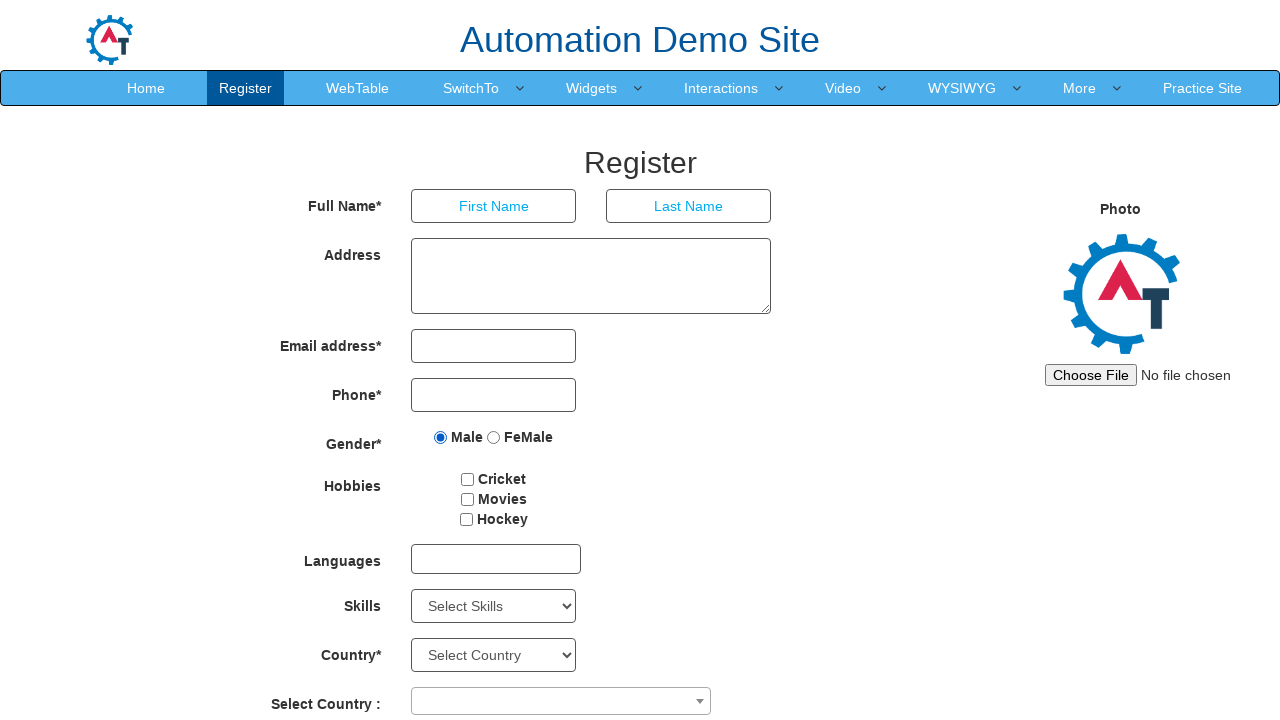

Verified radio button is now selected after clicking
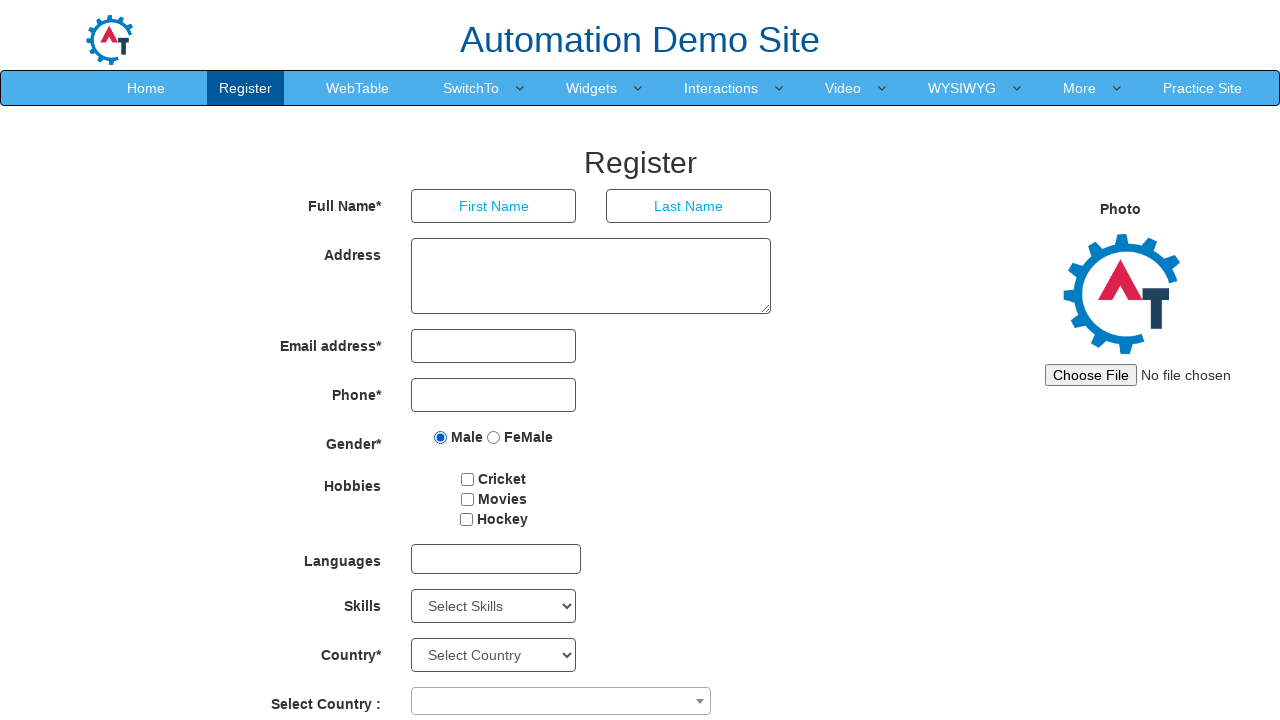

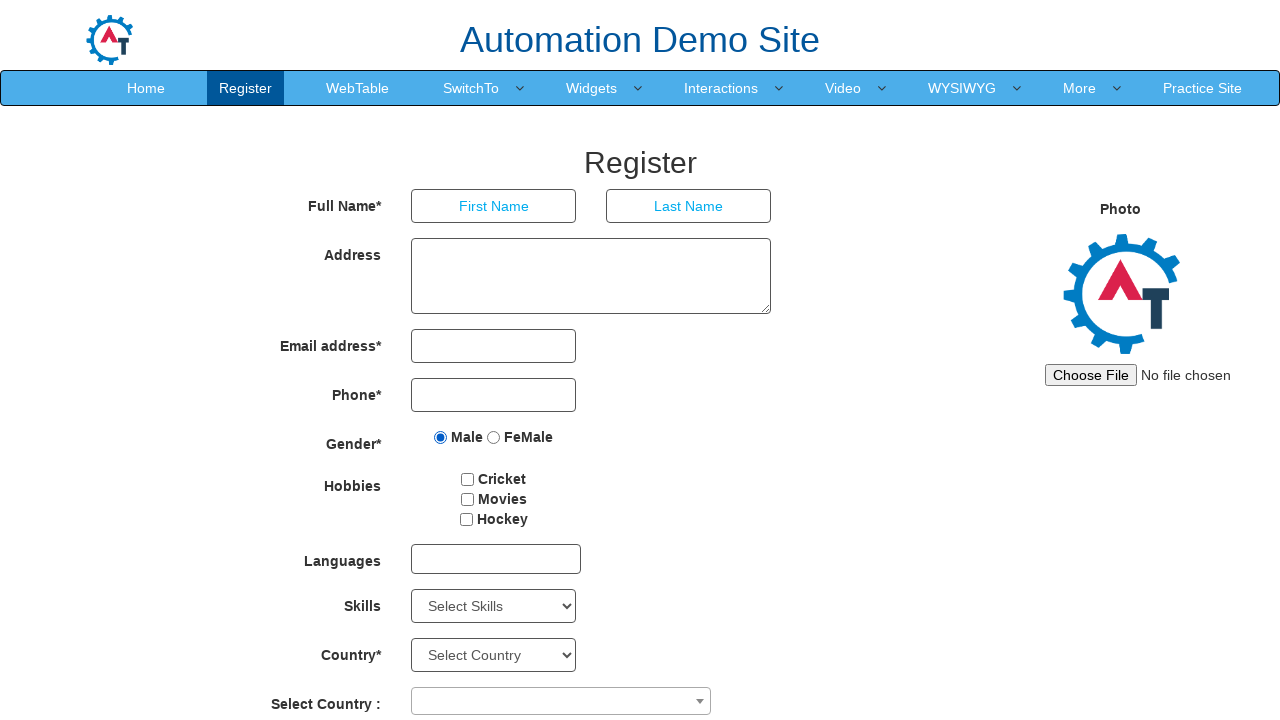